Navigates to a job portal website and clicks on a navigation menu link (second item in the mobile navigation menu)

Starting URL: https://jobs.hi-bd.org/

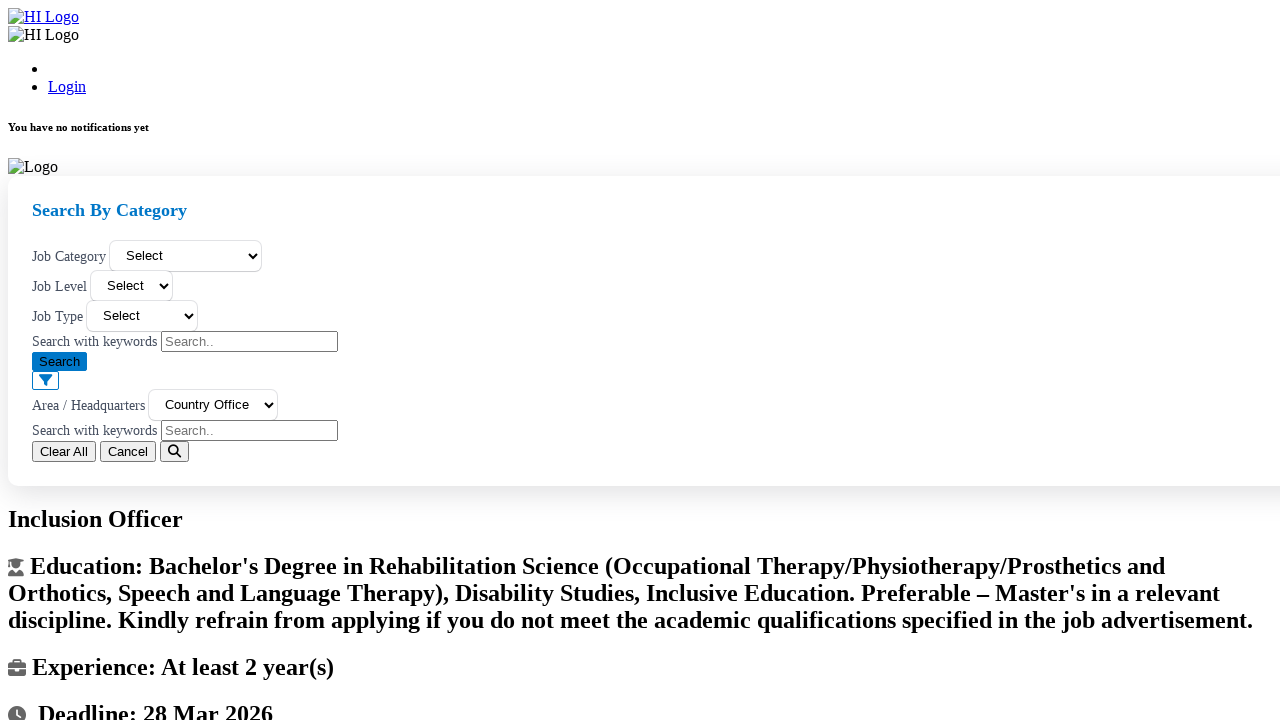

Waited for page to load fully (networkidle)
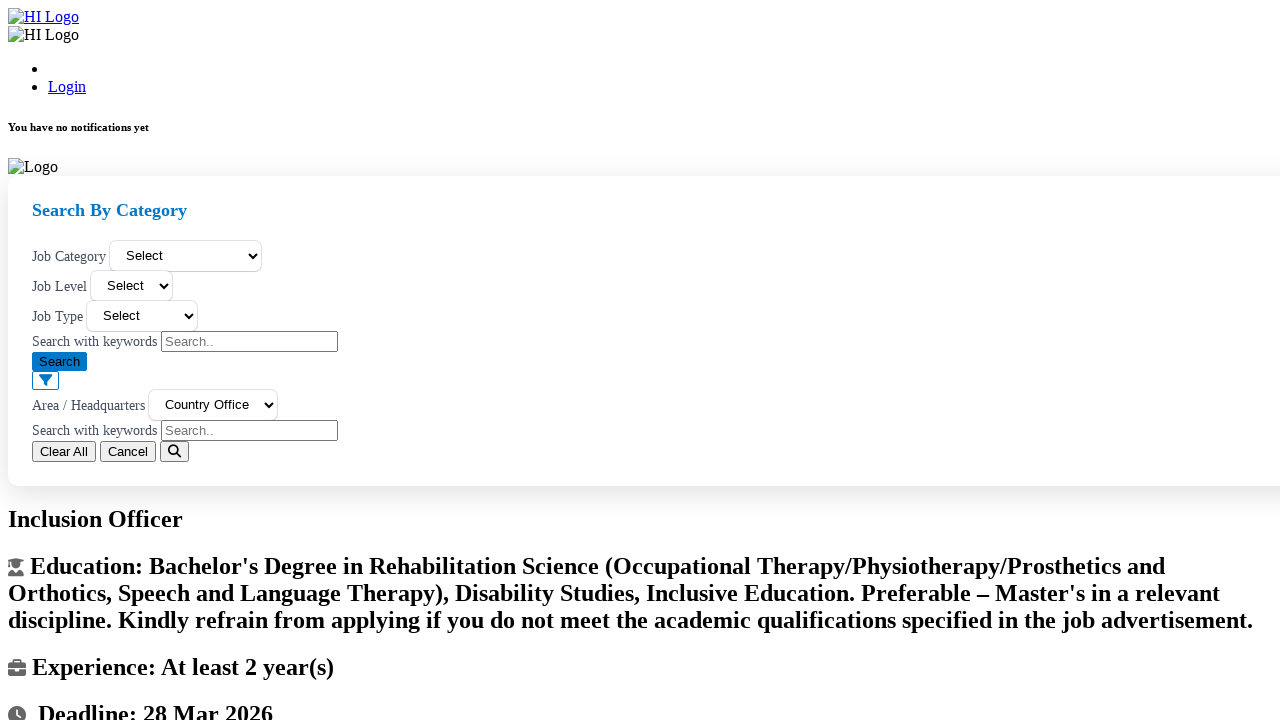

Clicked on second item in mobile navigation menu at (67, 86) on xpath=//*[@id="mobile-nav-menu"]/ul/li[2]/a
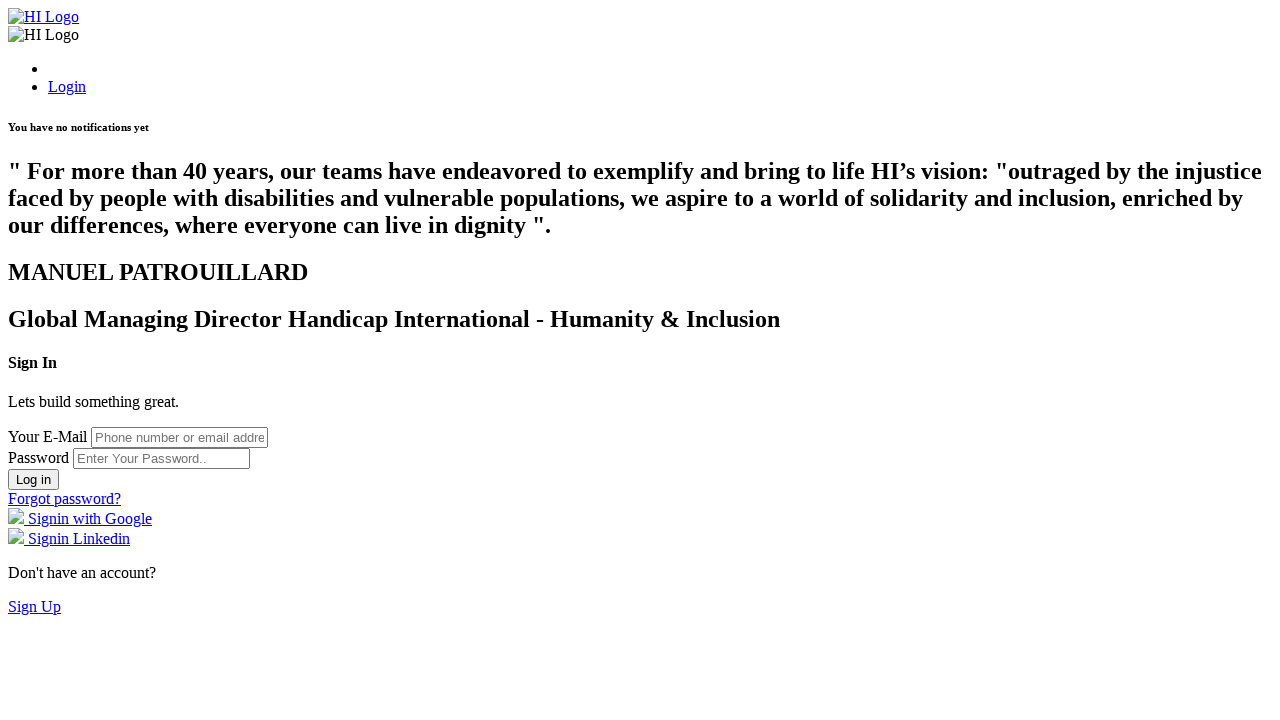

Waited for navigation to complete (networkidle)
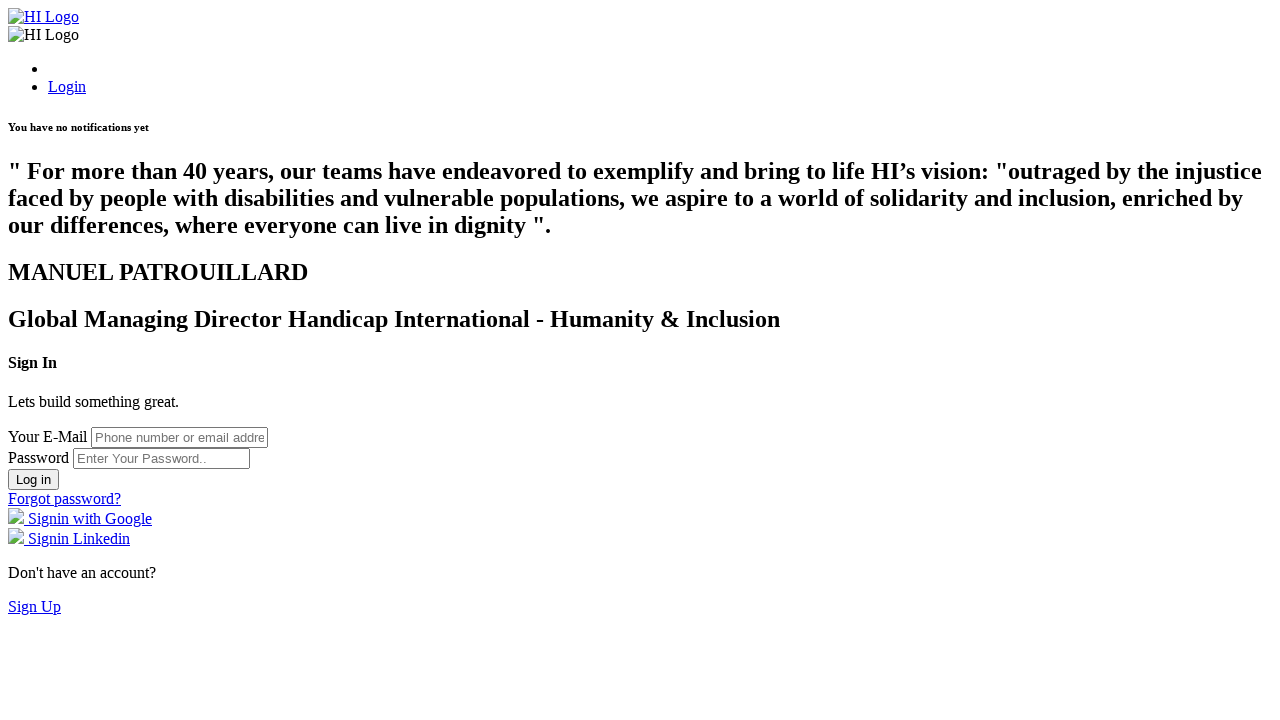

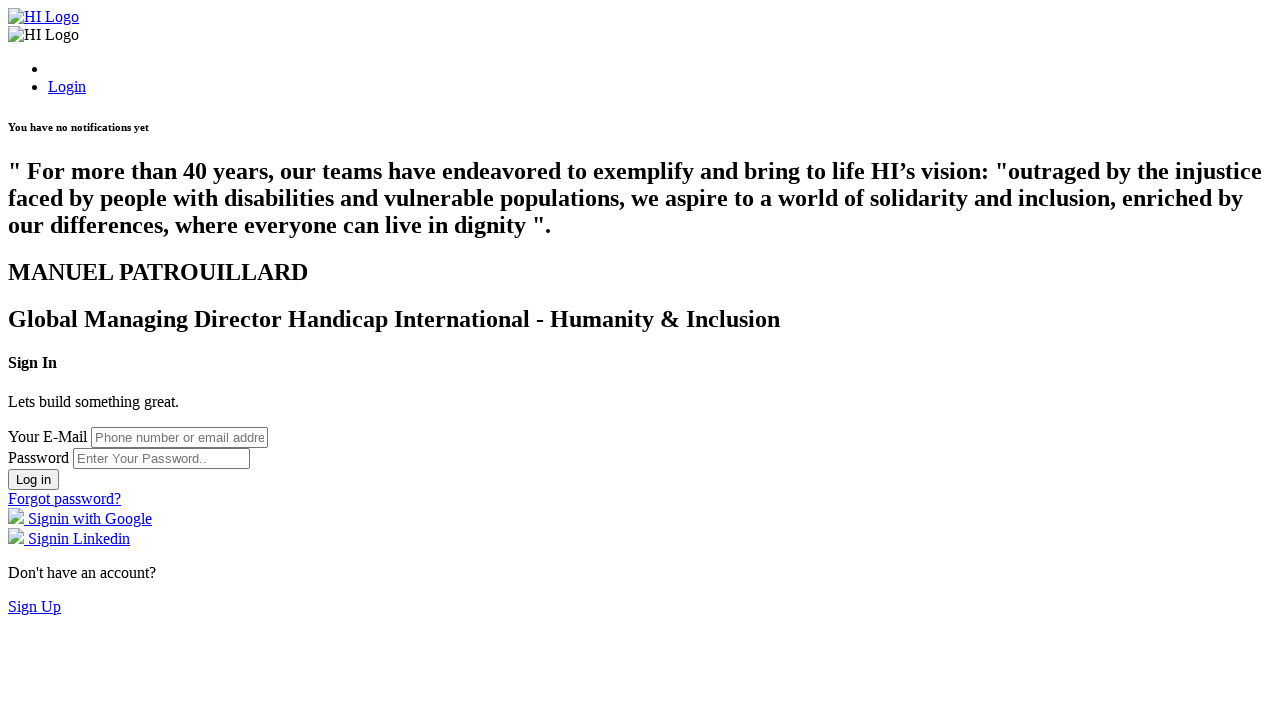